Tests dropdown functionality by navigating to the dropdown page and selecting Option 2 from the dropdown menu

Starting URL: https://the-internet.herokuapp.com

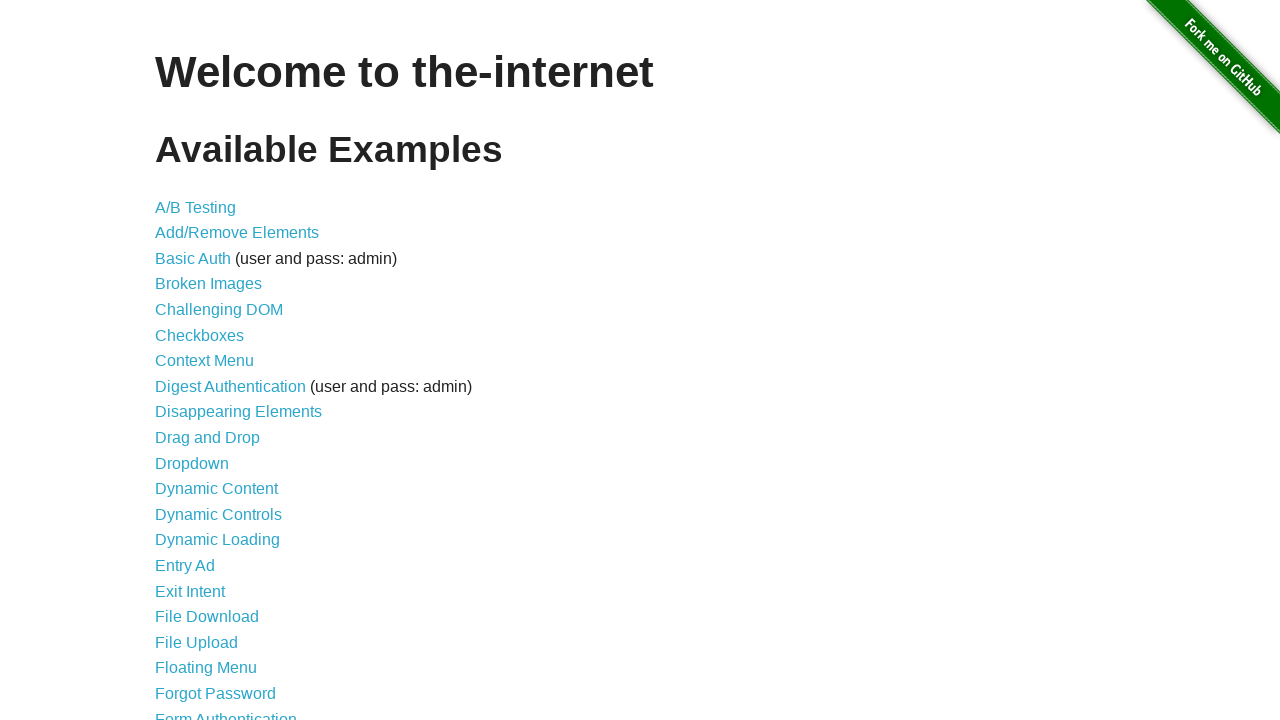

Clicked on Dropdown link to navigate to dropdown page at (192, 463) on text=Dropdown
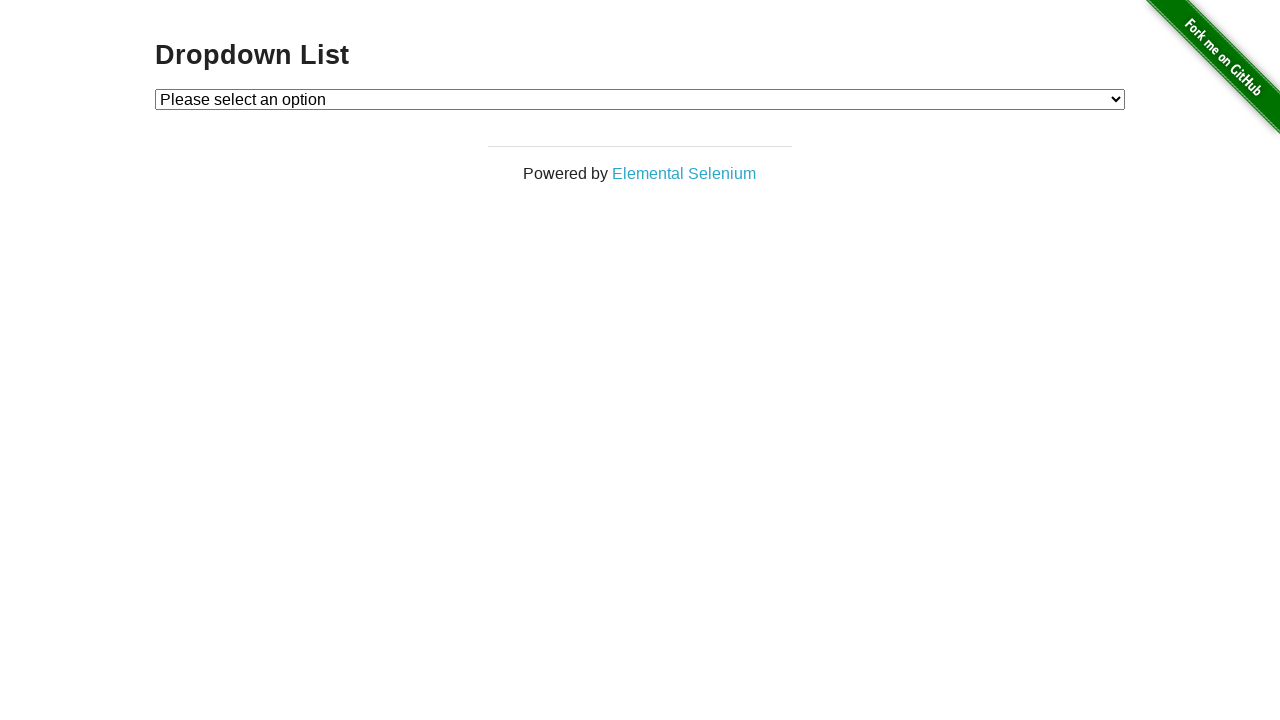

Selected Option 2 from the dropdown menu on #dropdown
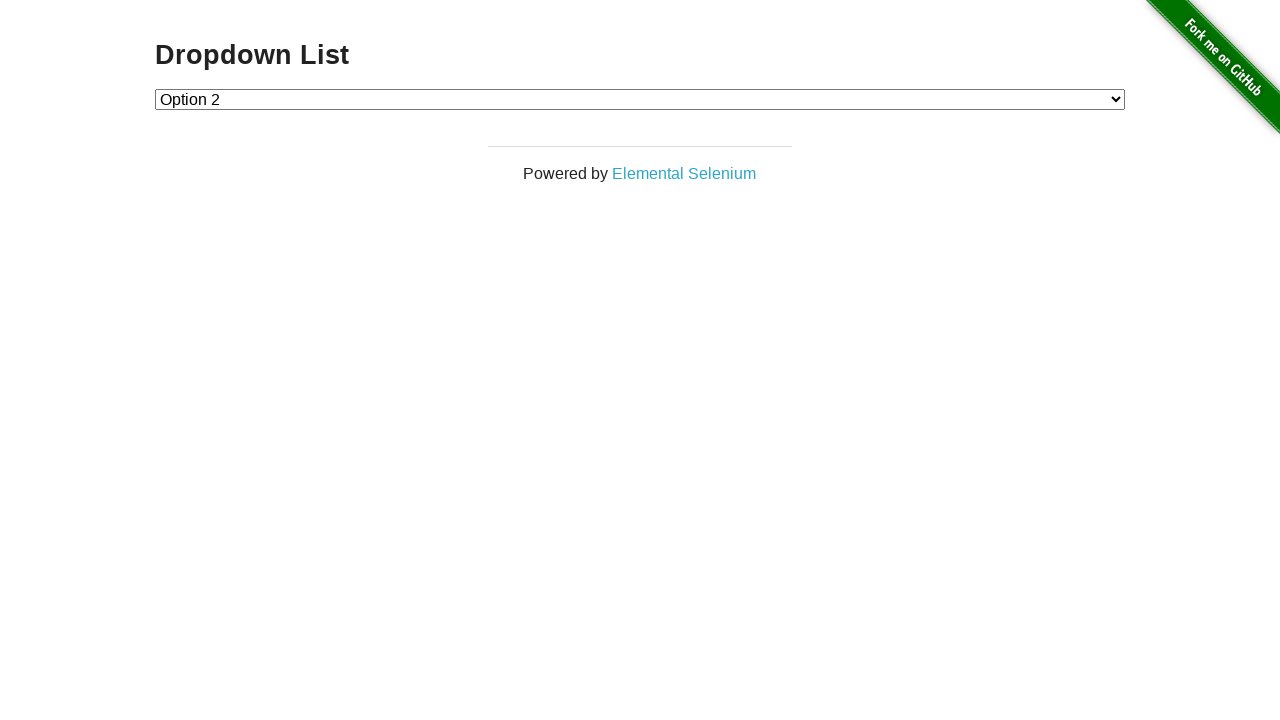

Located the selected dropdown option element
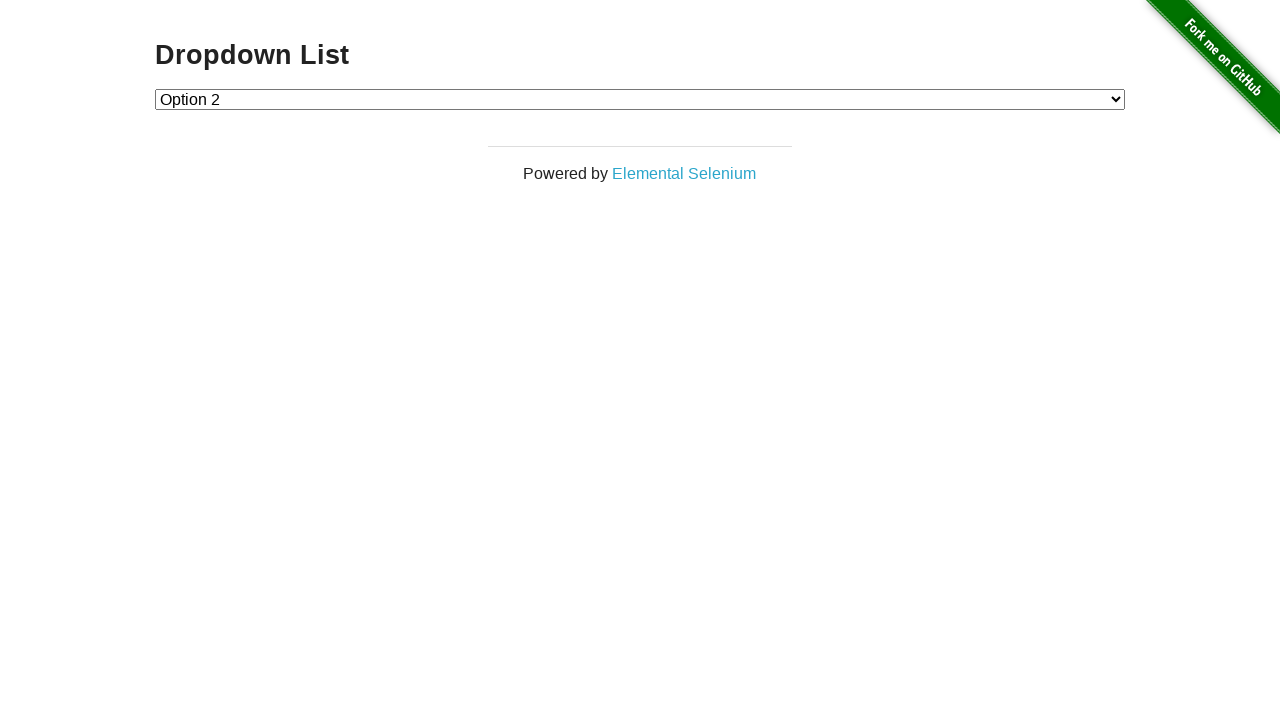

Verified that Option 2 is selected in the dropdown
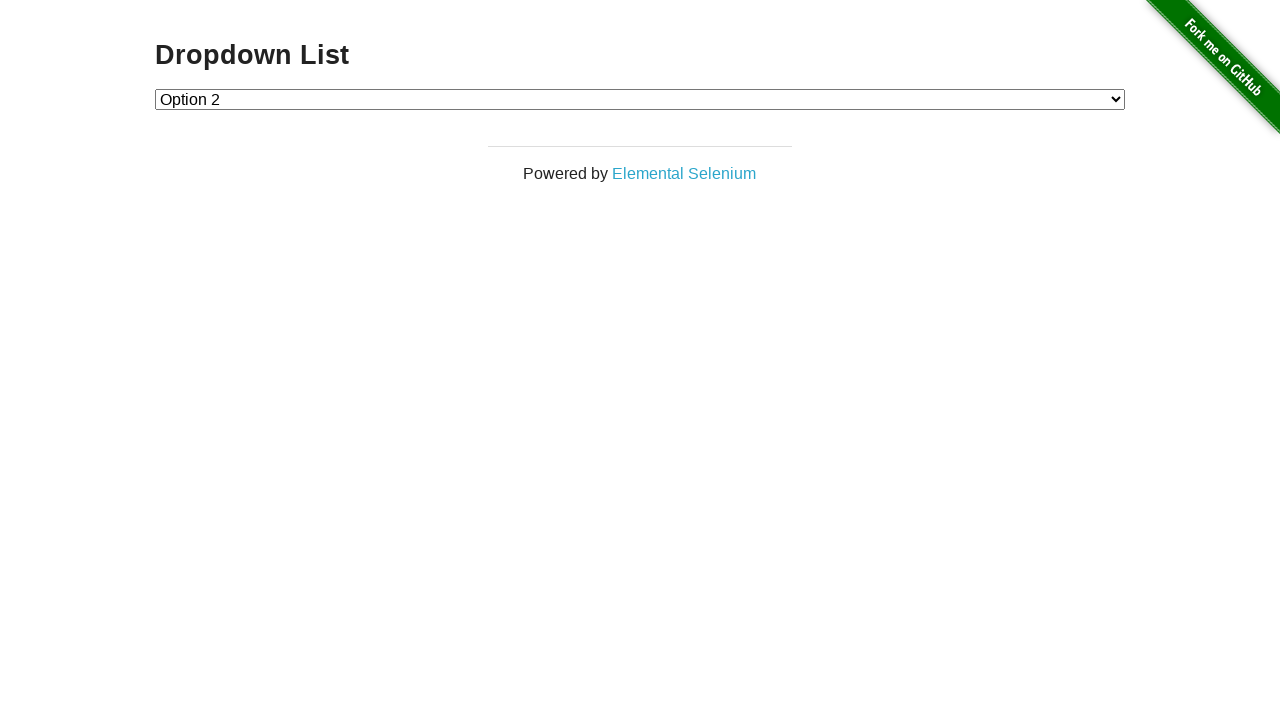

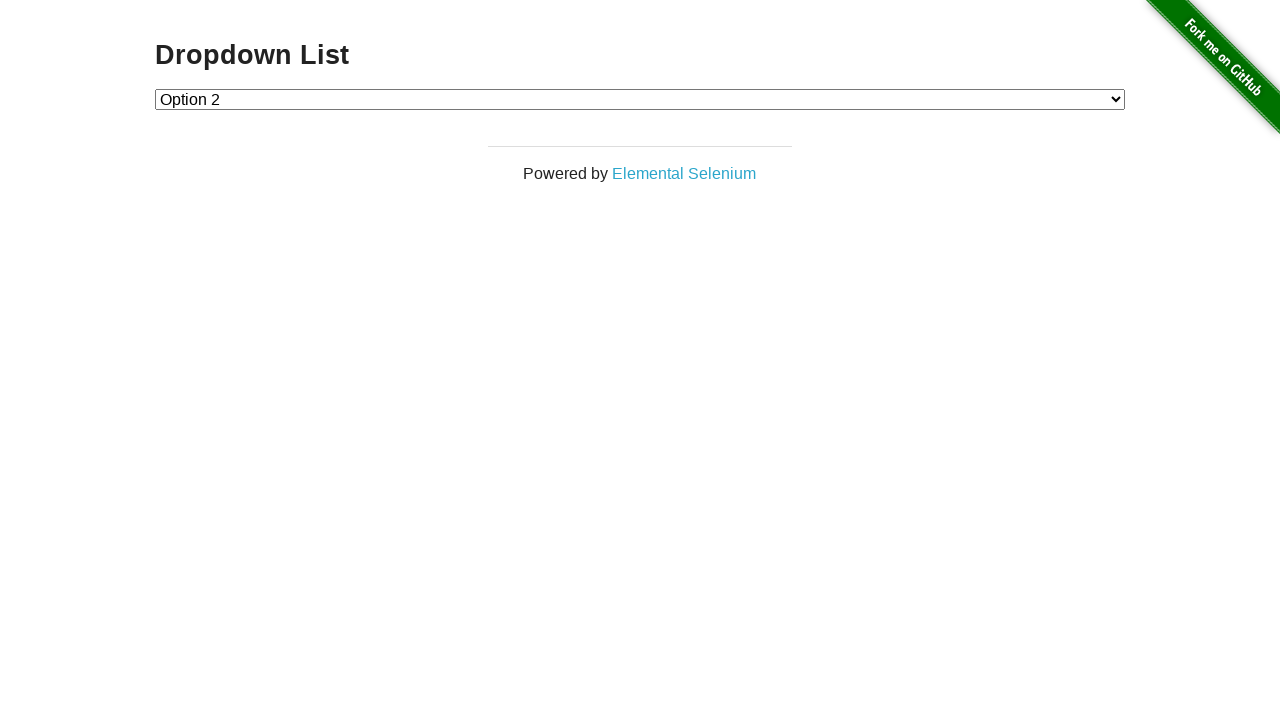